Tests a more resilient approach to working with multiple windows by storing the original window handle, clicking to open a new window, then iterating through all window handles to find and switch to the new window.

Starting URL: https://the-internet.herokuapp.com/windows

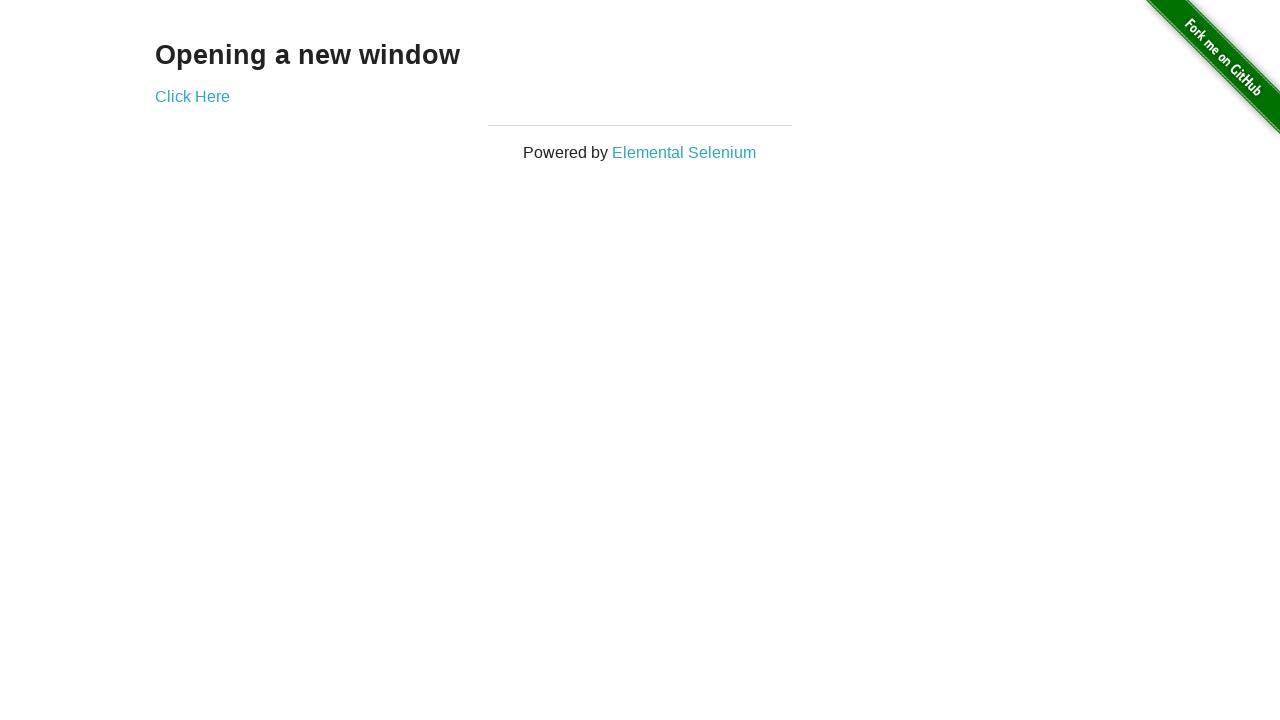

Stored reference to the original page/window
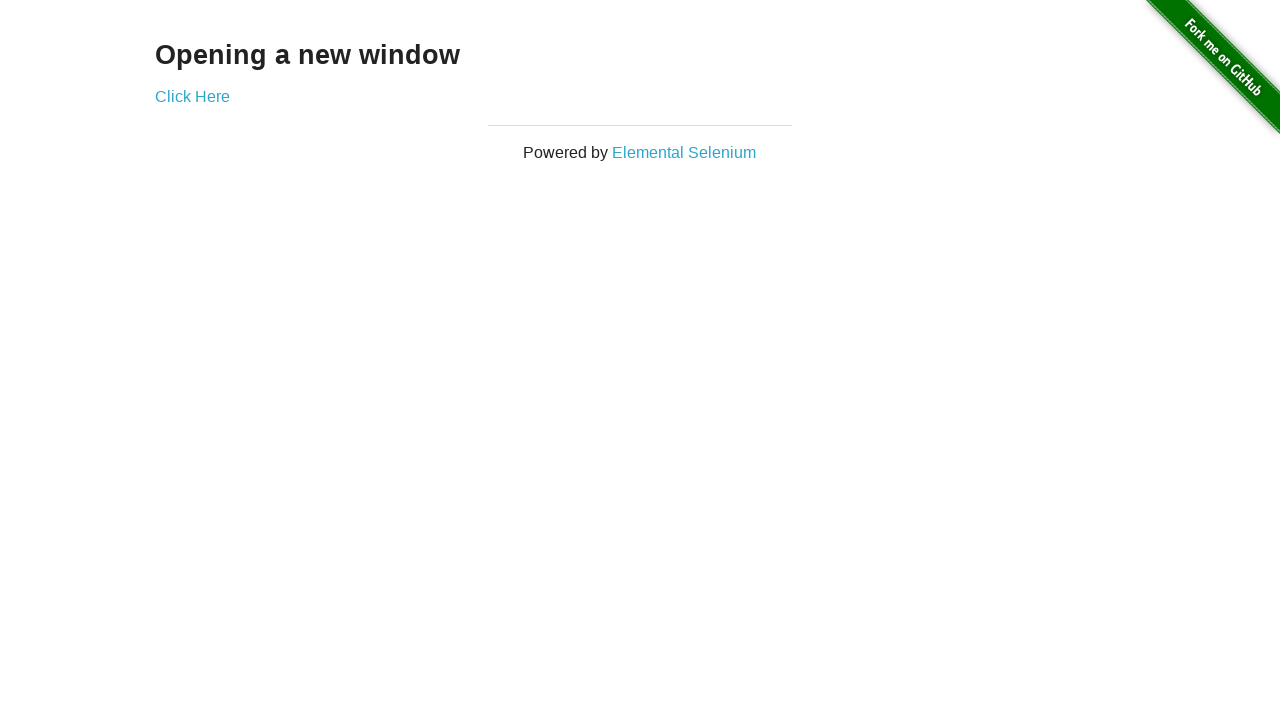

Clicked link to open new window at (192, 96) on .example a
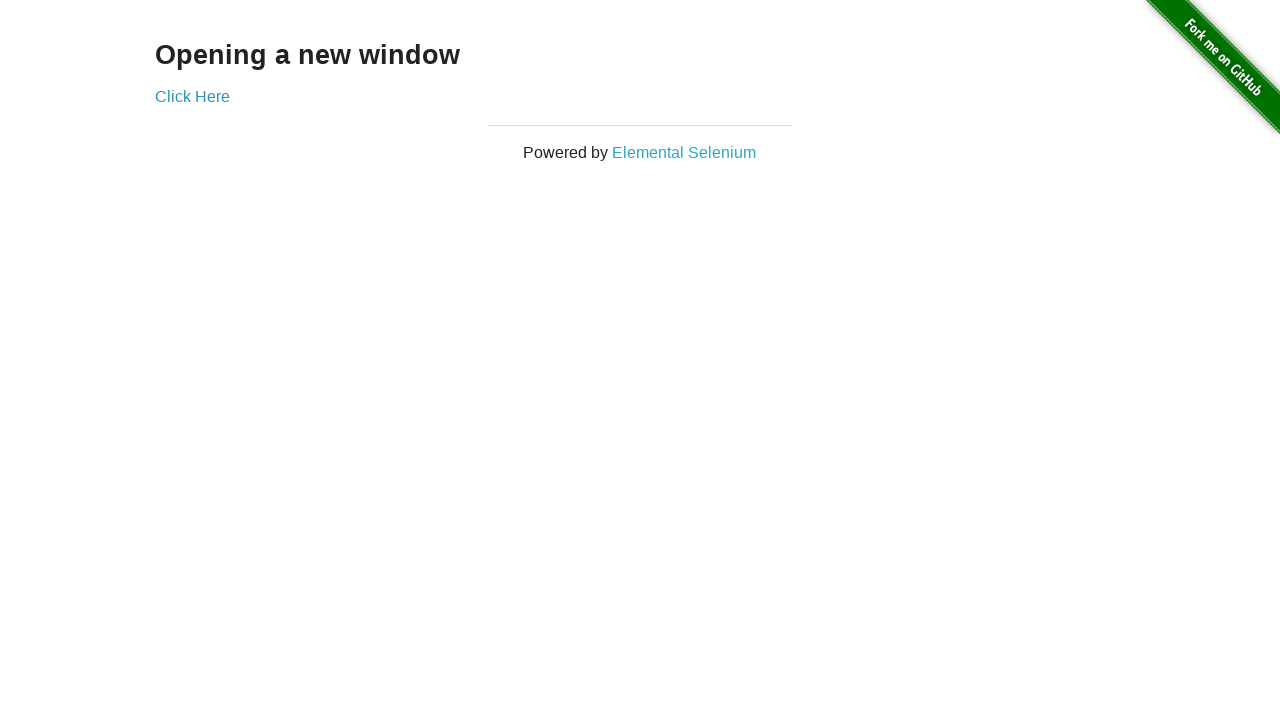

Captured reference to the new window
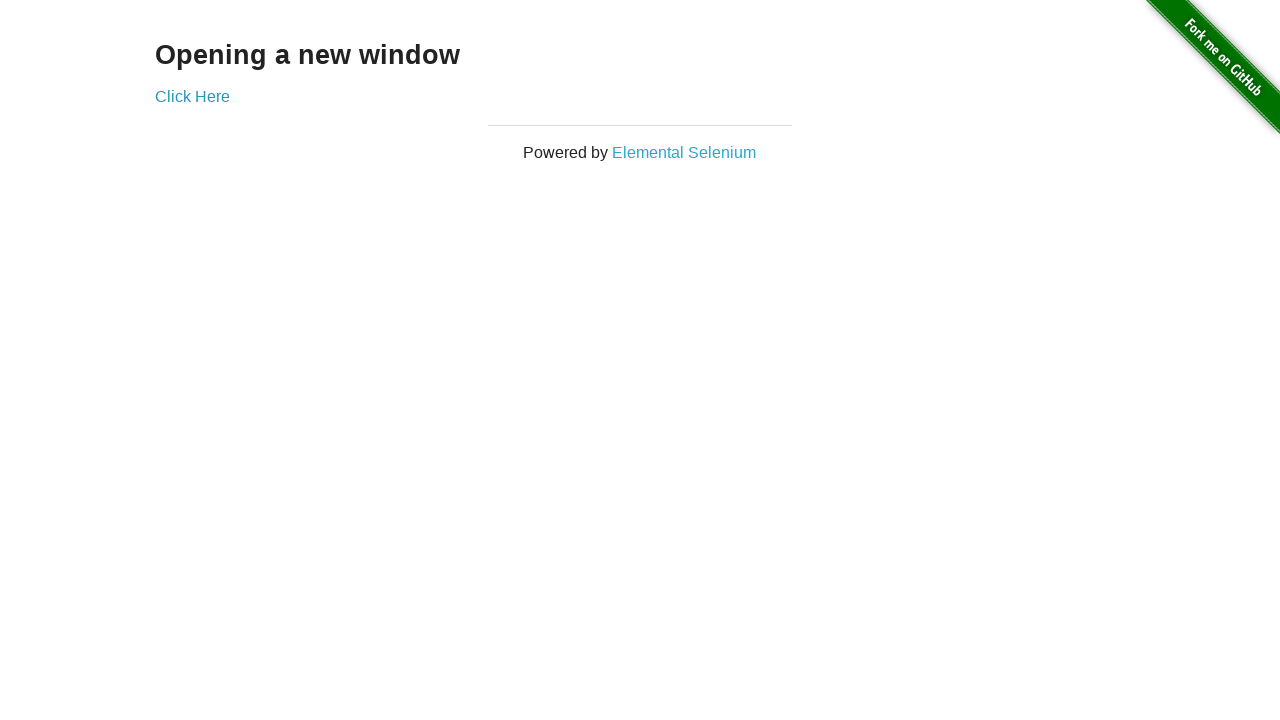

New page finished loading
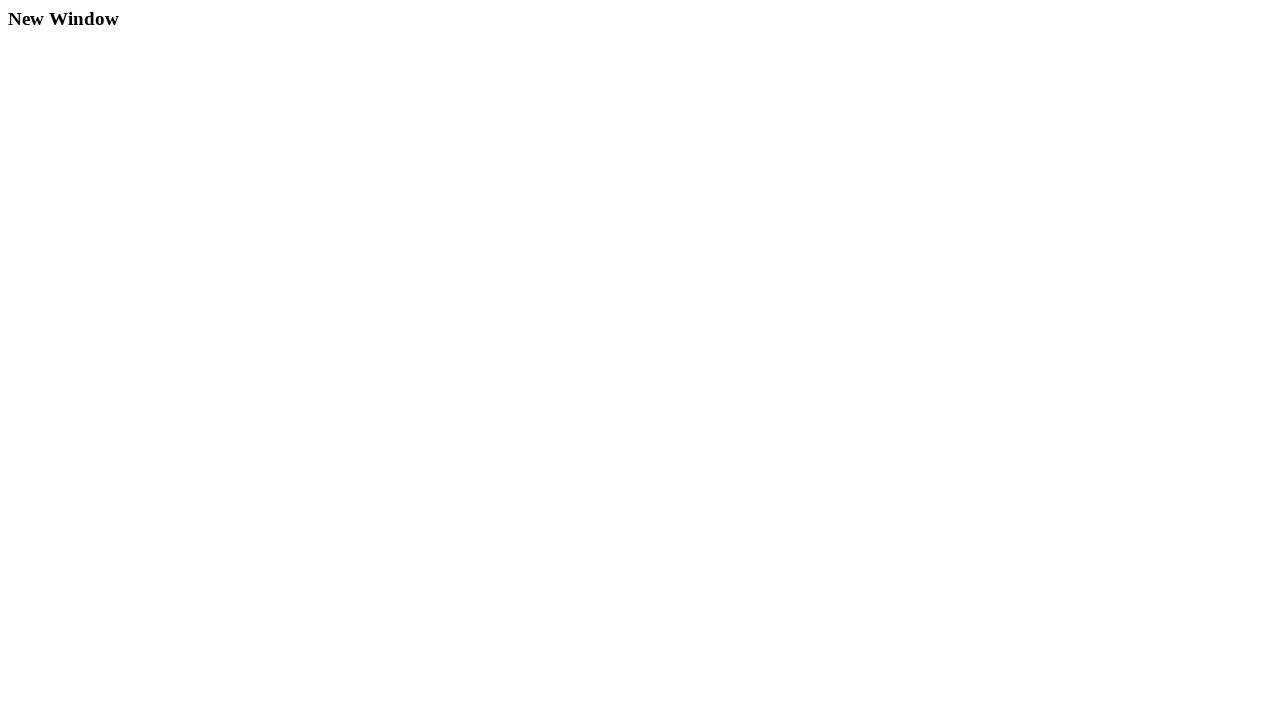

Verified original window title is not 'New Window'
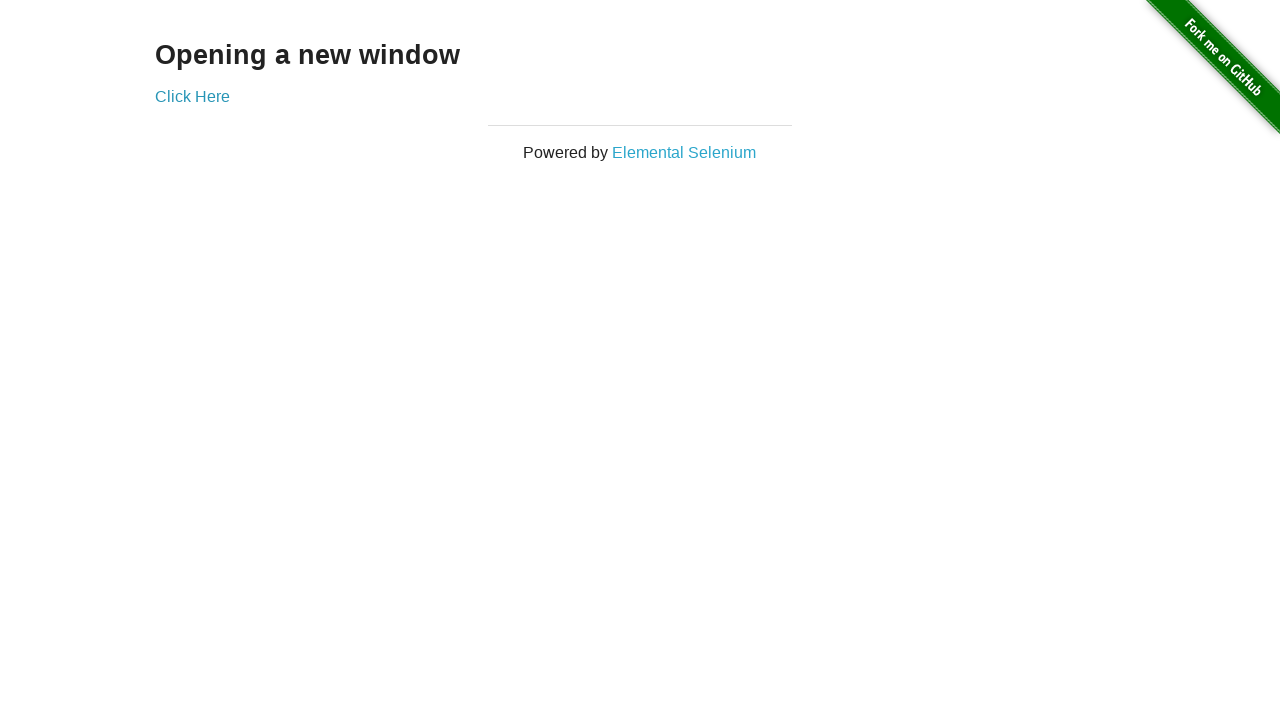

Verified new window title is 'New Window'
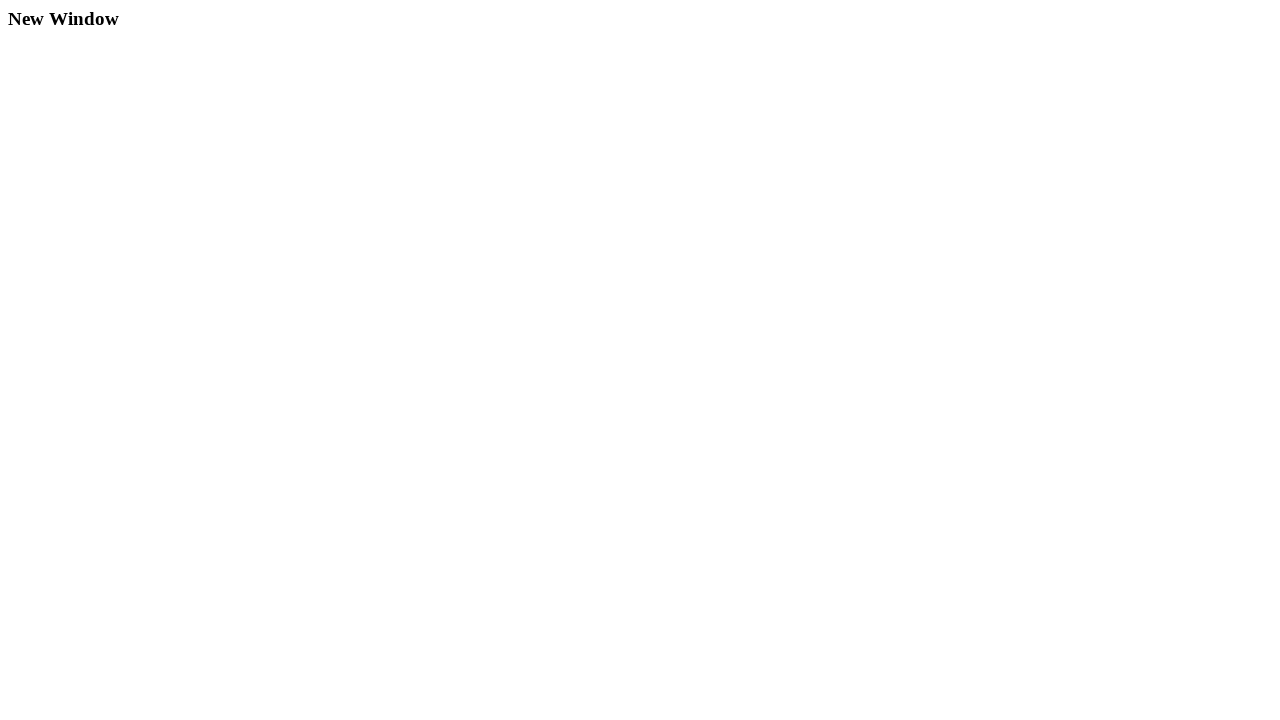

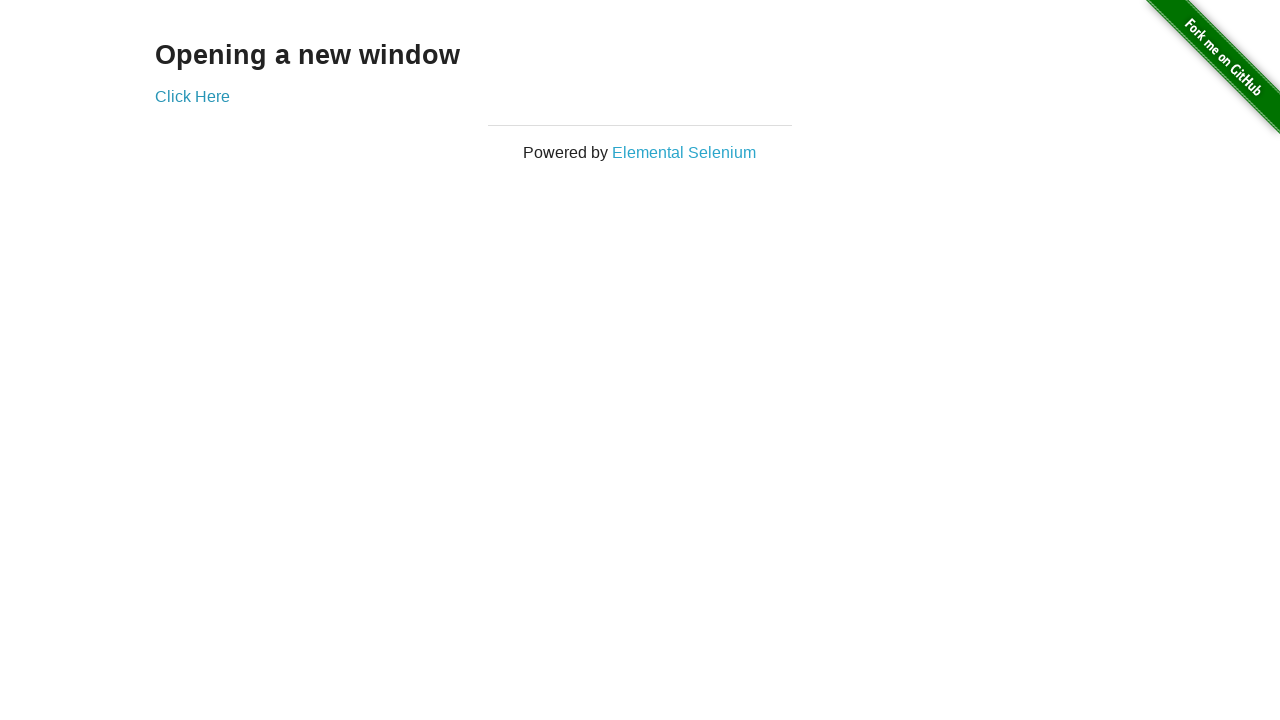